Navigates to OrangeHRM website and verifies that the page title is correct

Starting URL: http://alchemy.hguy.co/orangehrm

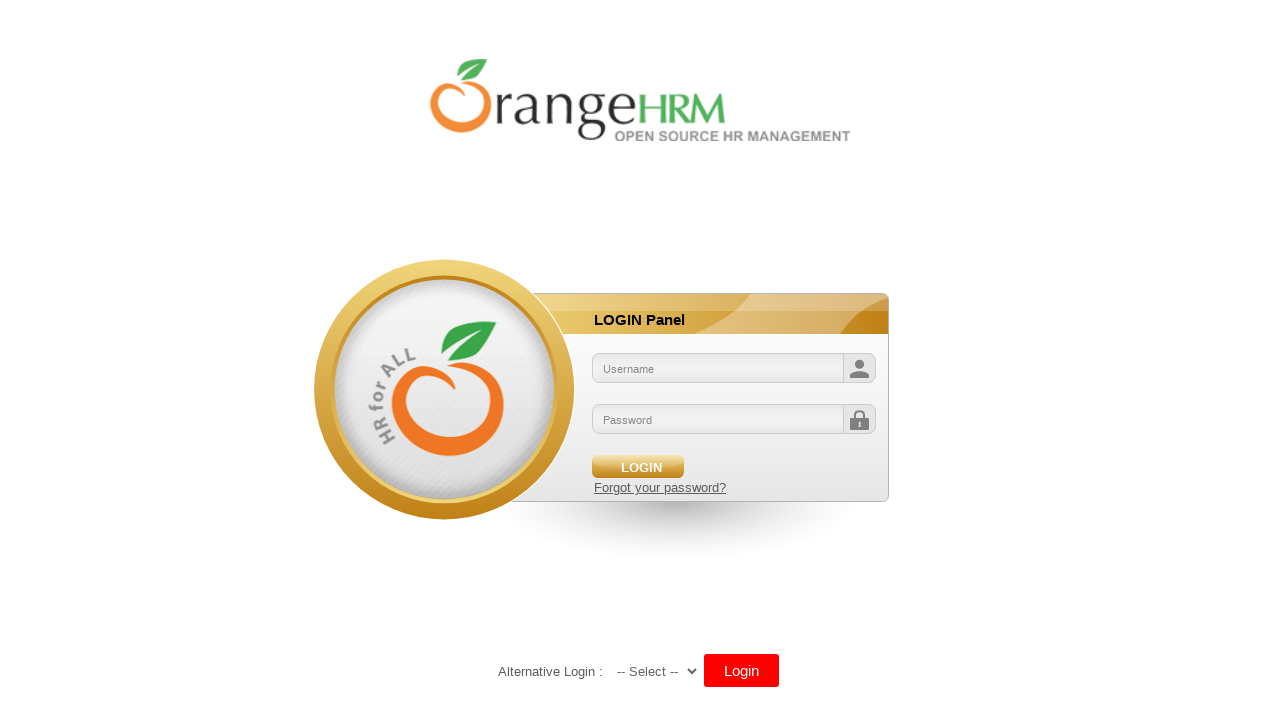

Navigated to OrangeHRM website at http://alchemy.hguy.co/orangehrm
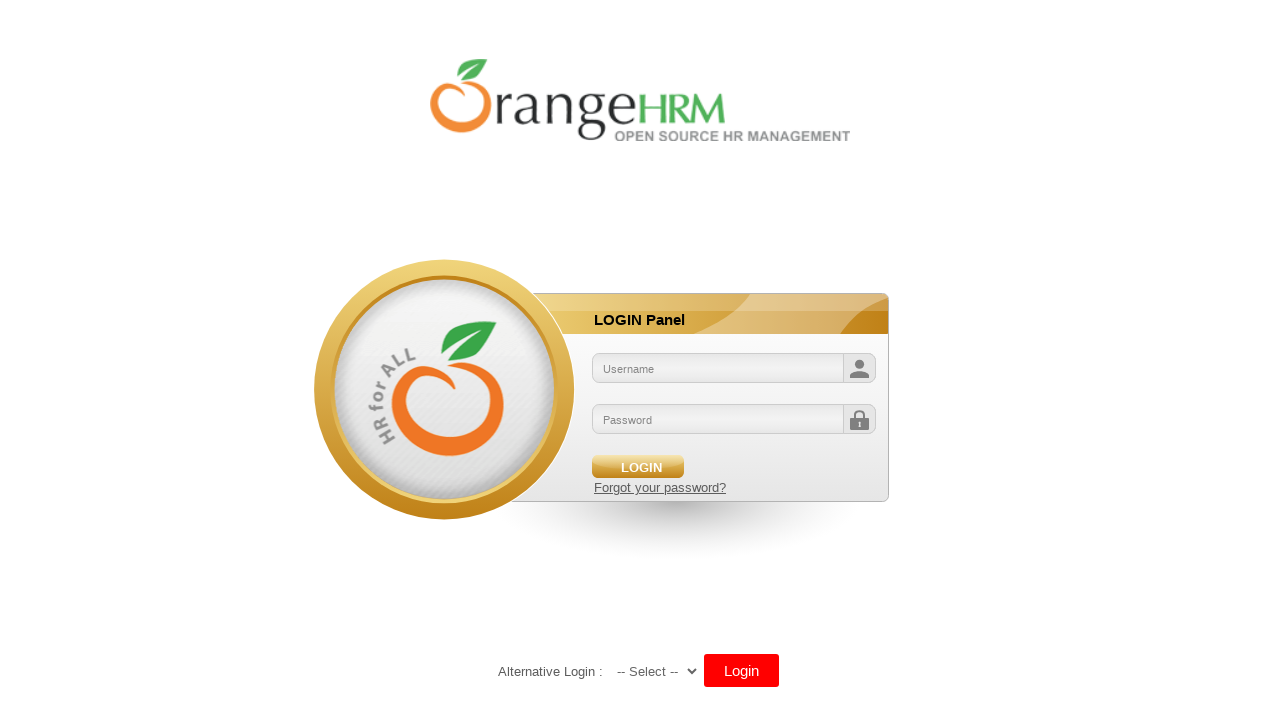

Verified page title is 'OrangeHRM'
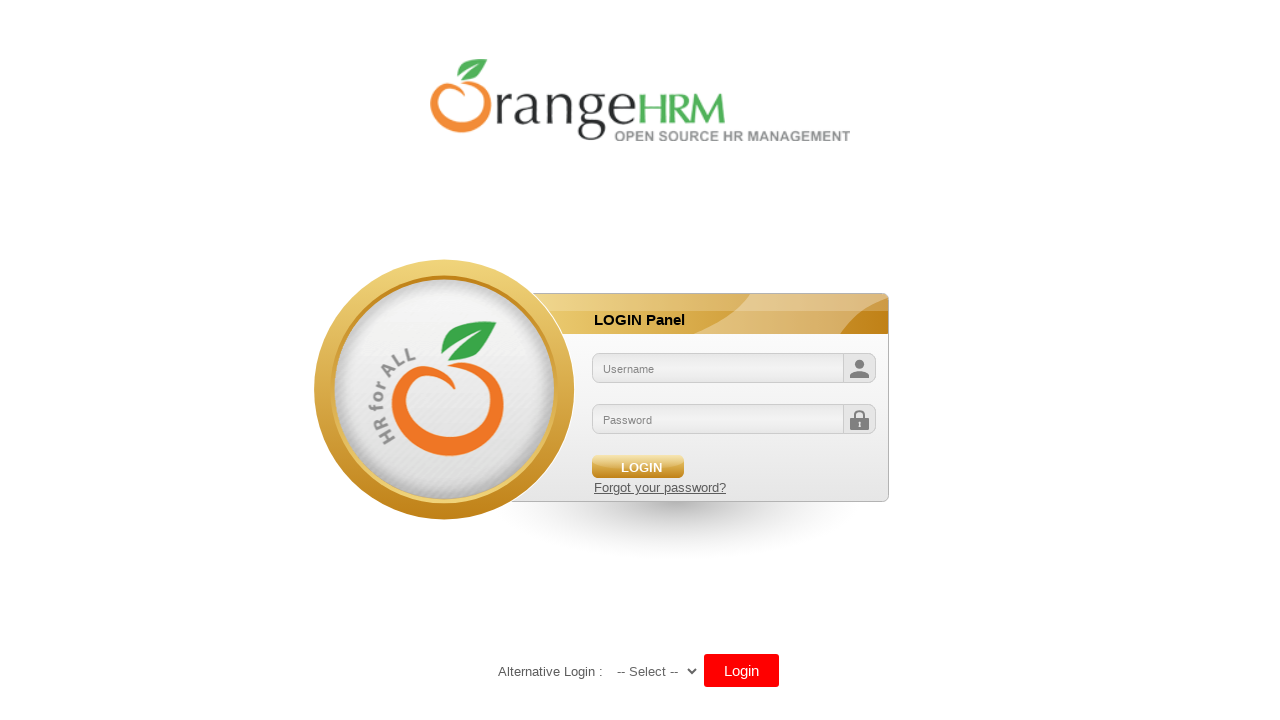

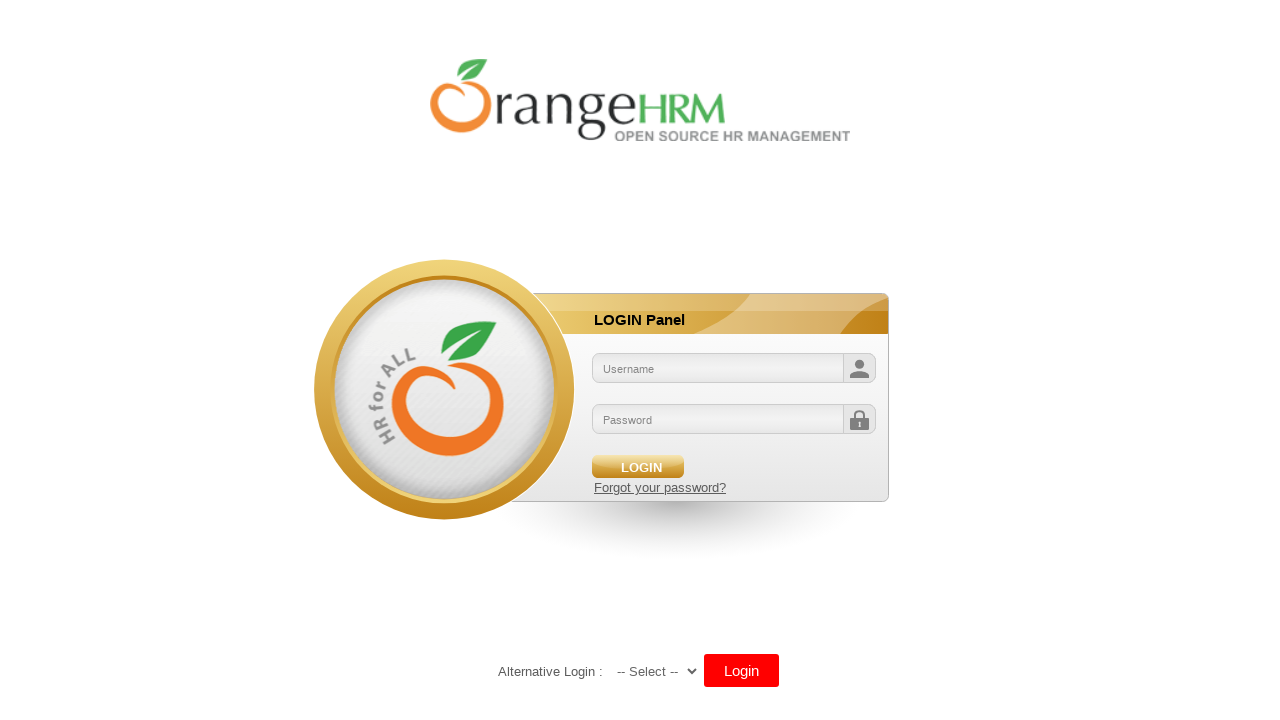